Tests button click functionality on the DemoQA buttons page by clicking the "Click Me" button and testing window management operations (maximize, minimize, fullscreen)

Starting URL: https://demoqa.com/buttons

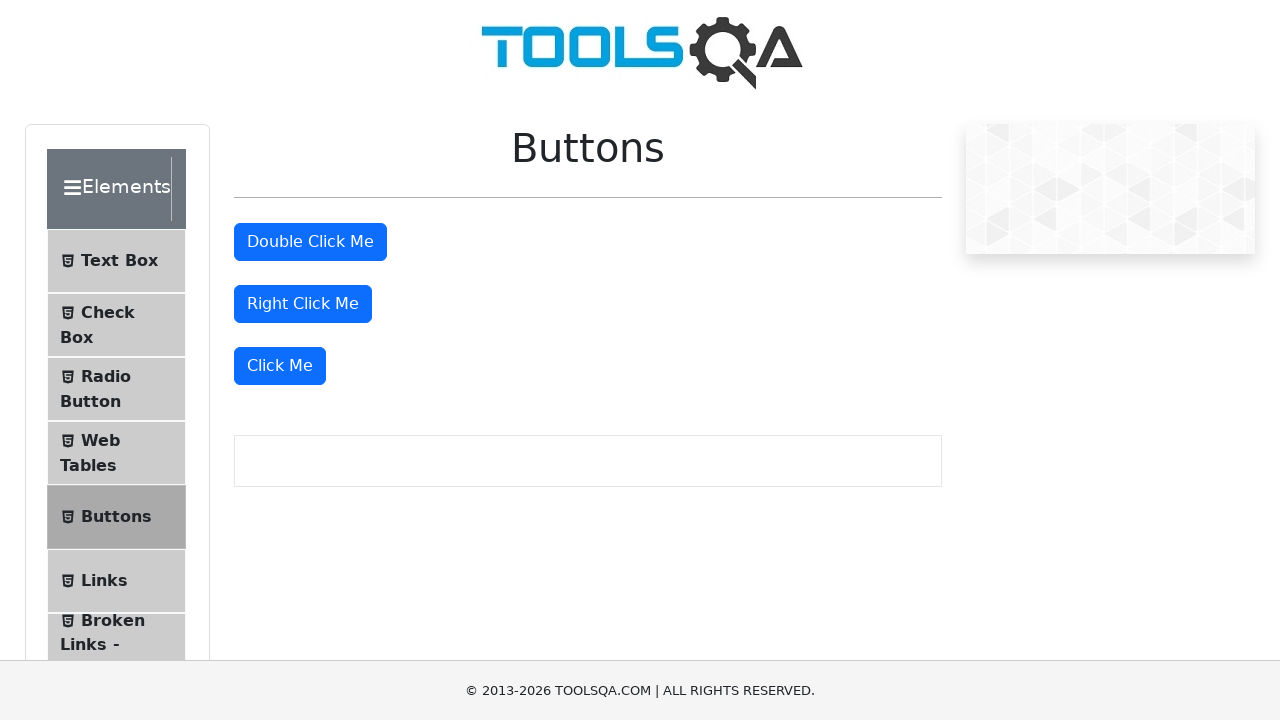

Clicked the 'Click Me' button on DemoQA buttons page at (310, 242) on button:text('Click Me')
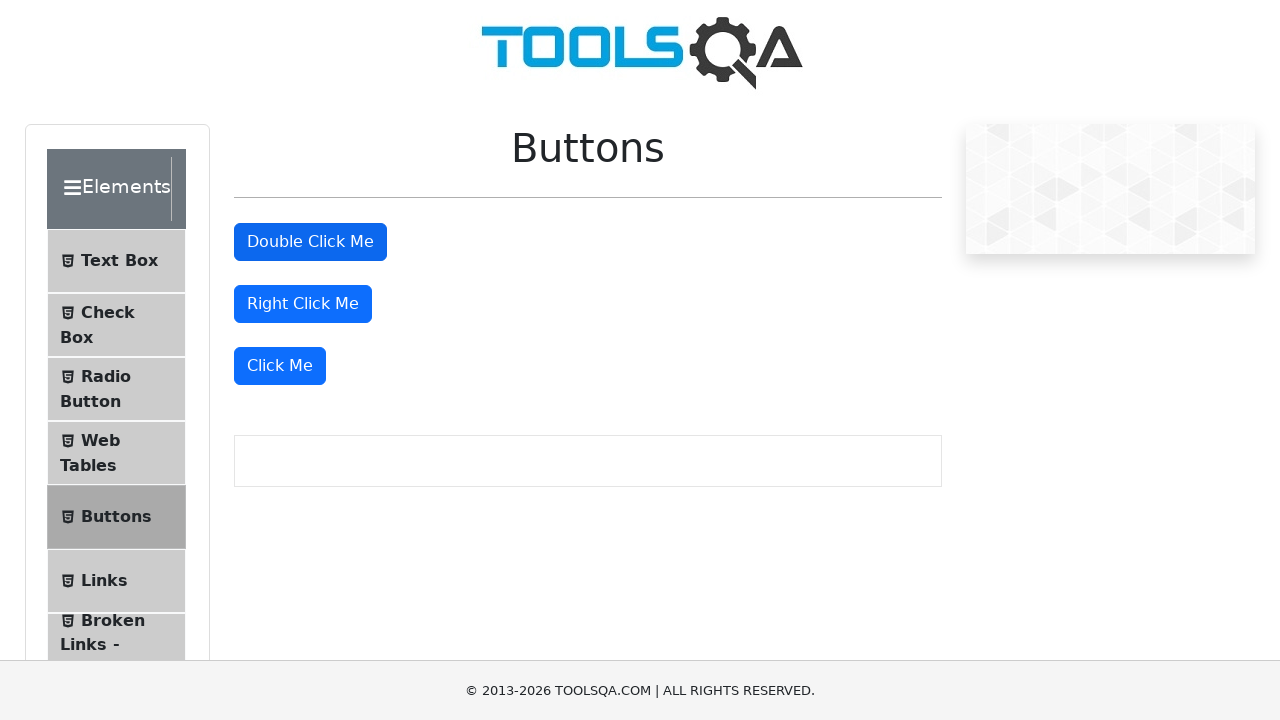

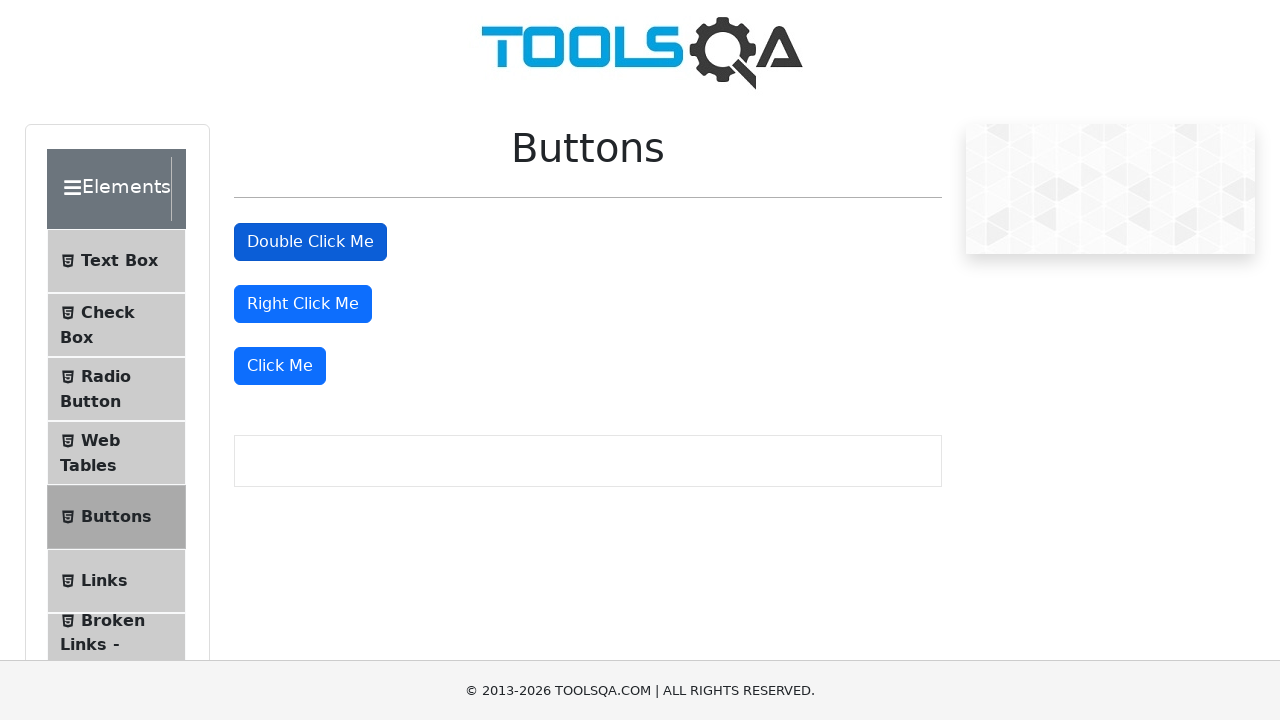